Tests multiple selection dropdown functionality by selecting and deselecting various options using different selection methods

Starting URL: https://www.hyrtutorials.com/p/html-dropdown-elements-practice.html

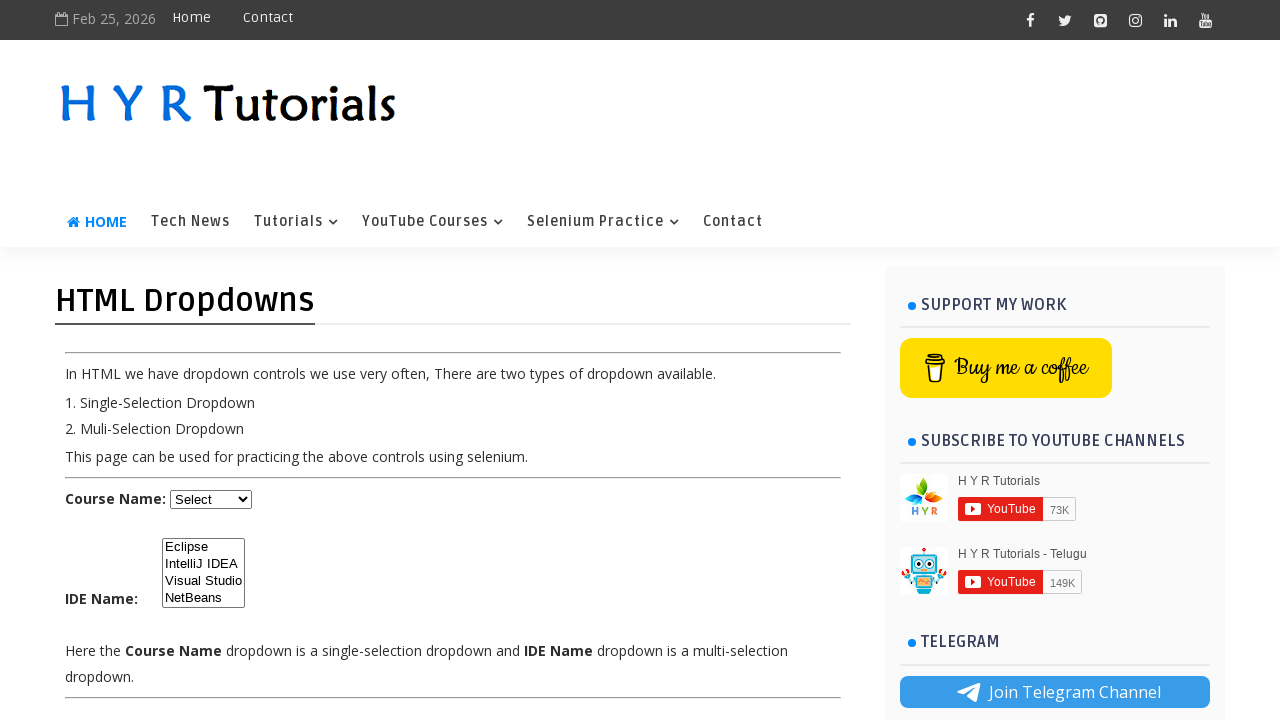

Located the IDE multi-select dropdown element
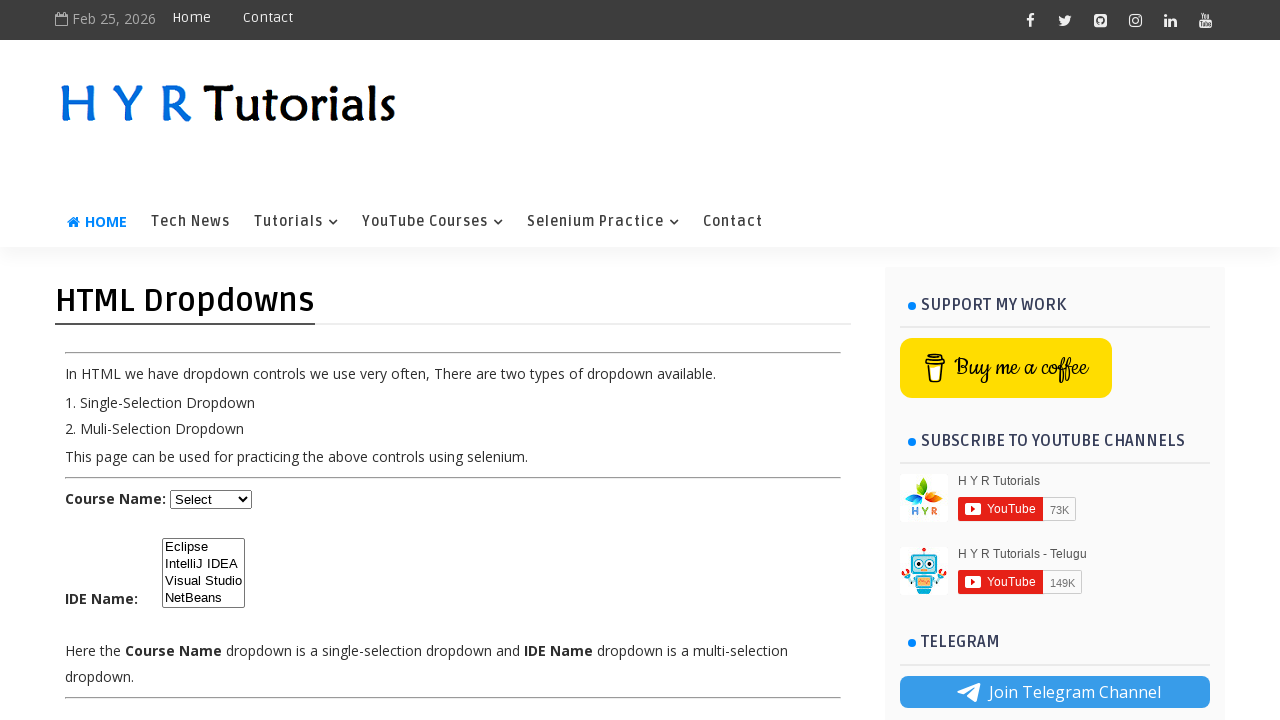

Selected Eclipse option by index 0 on #ide
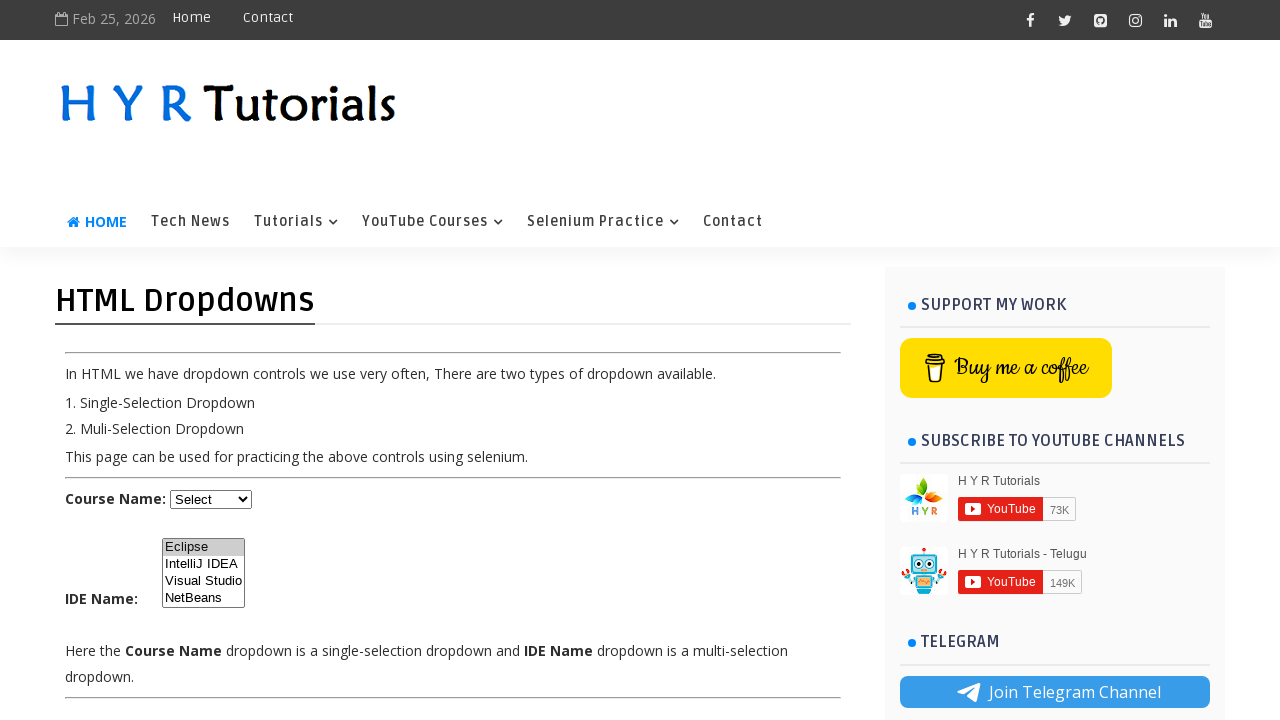

Selected IntelliJ IDEA option by value 'ij' on #ide
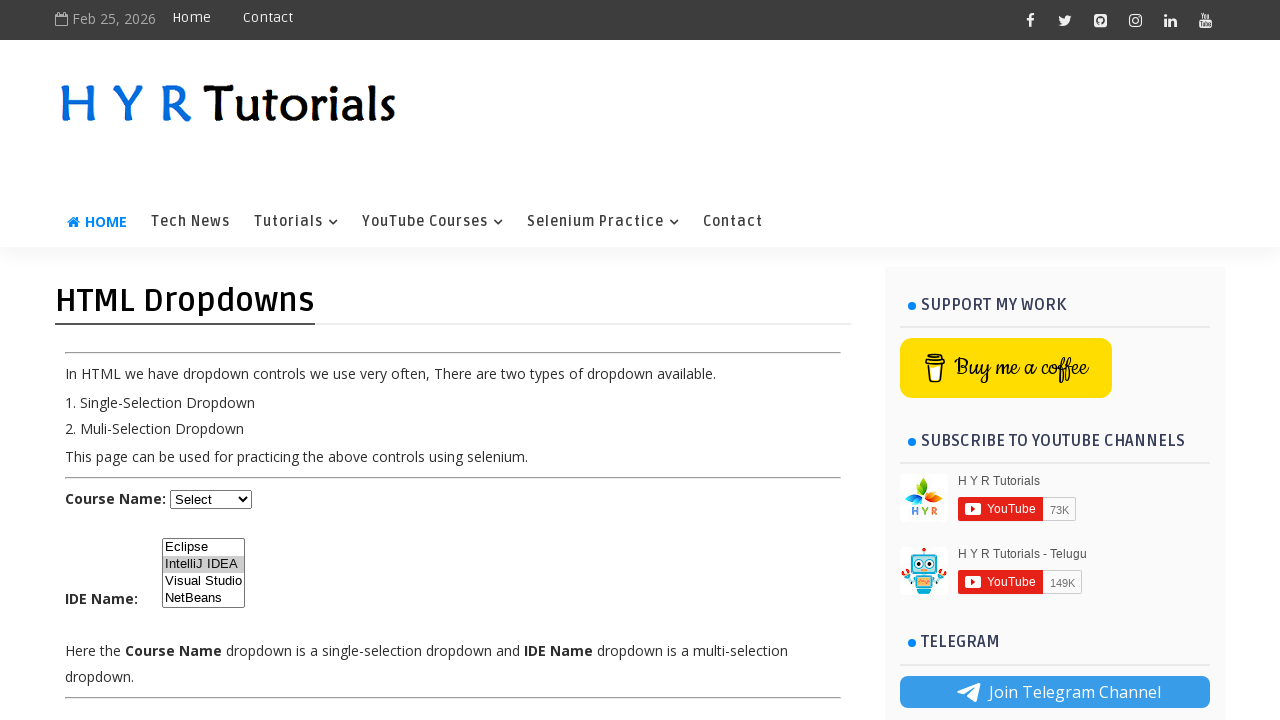

Selected NetBeans option by visible text on #ide
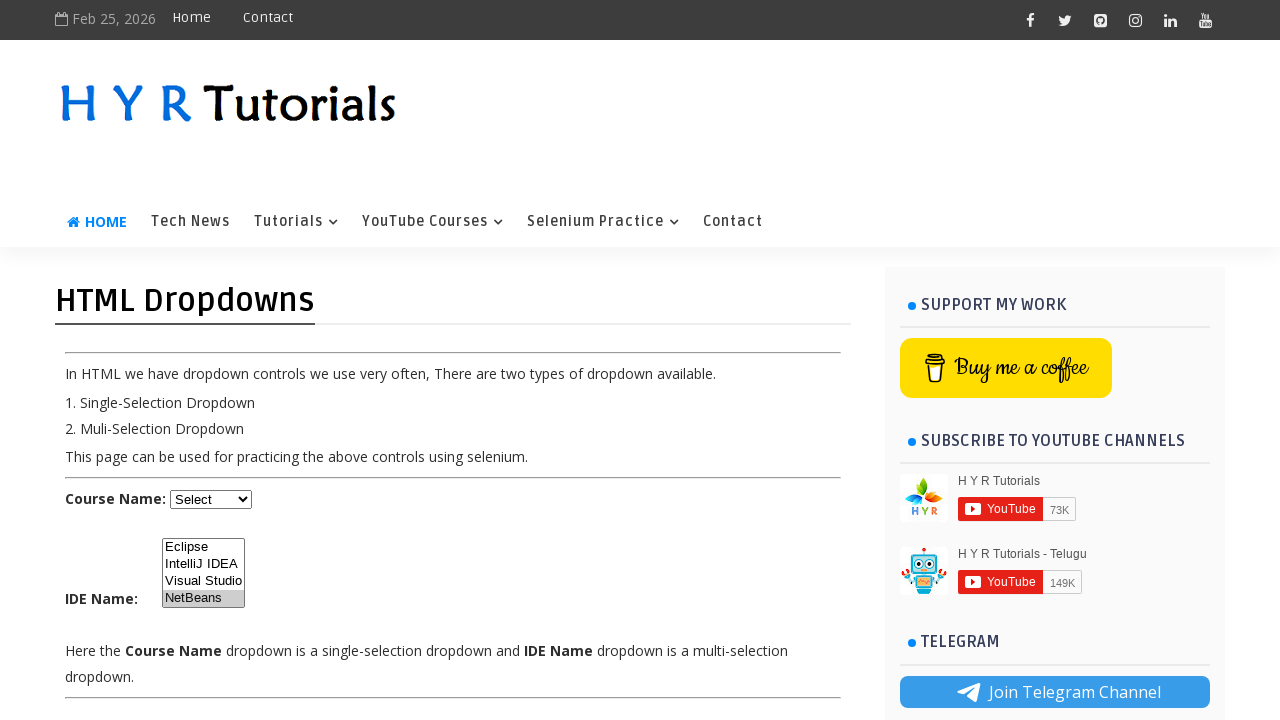

Retrieved currently selected dropdown values
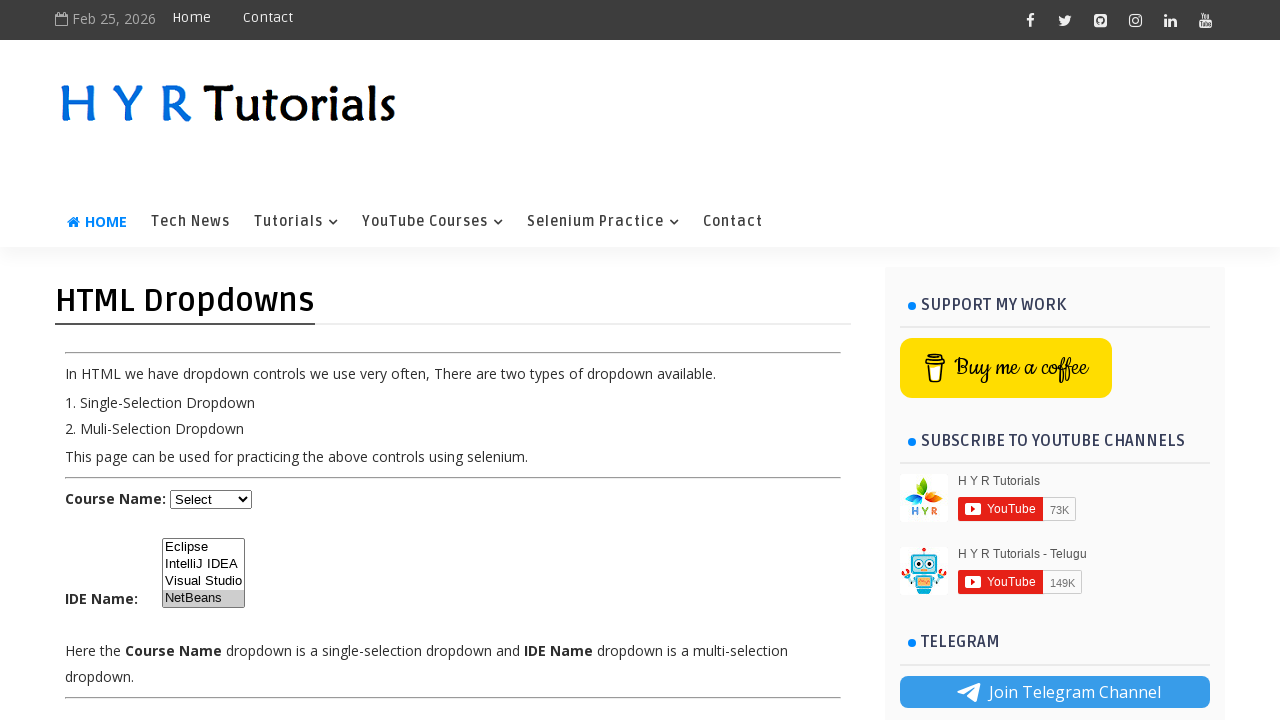

Removed IntelliJ IDEA value from selected options
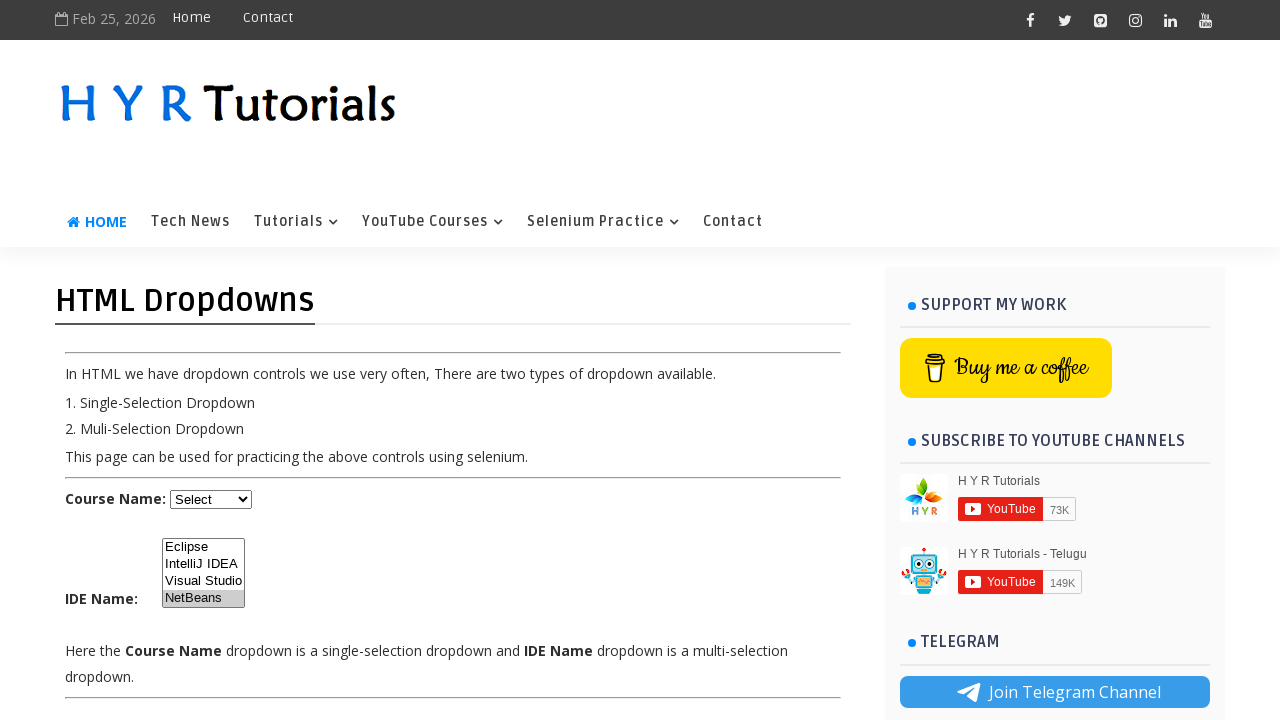

Re-selected remaining dropdown options on #ide
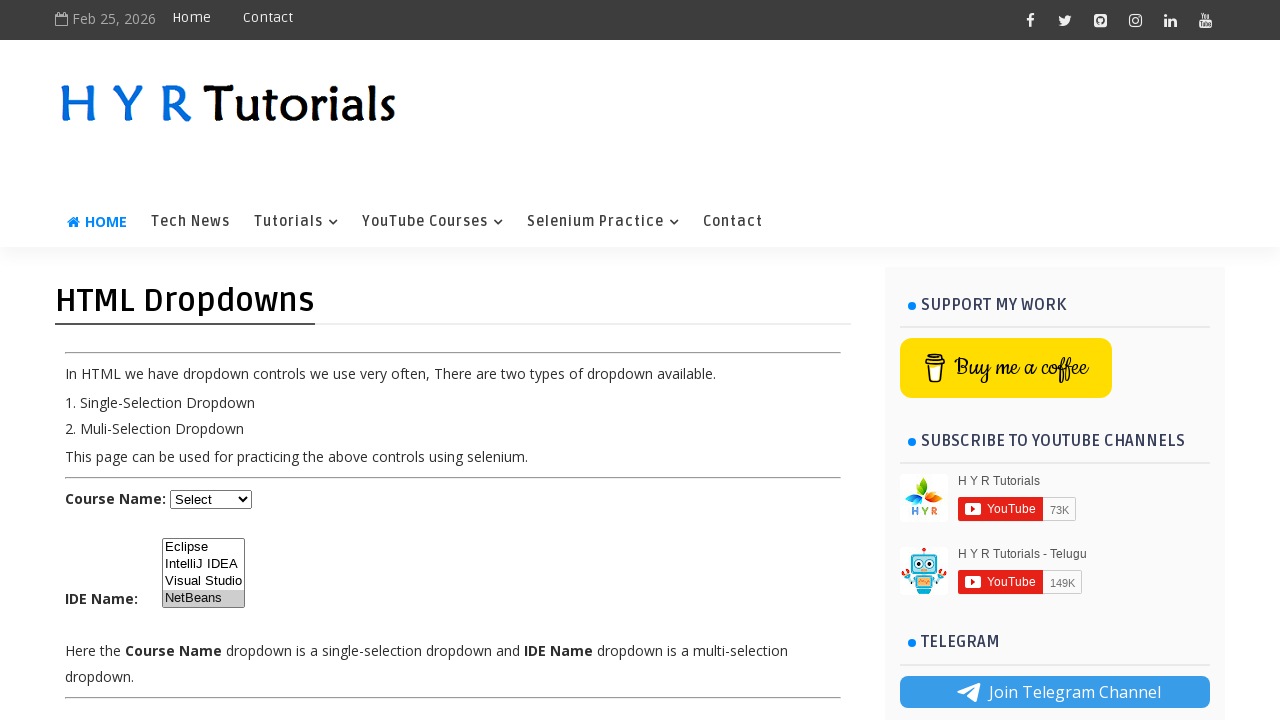

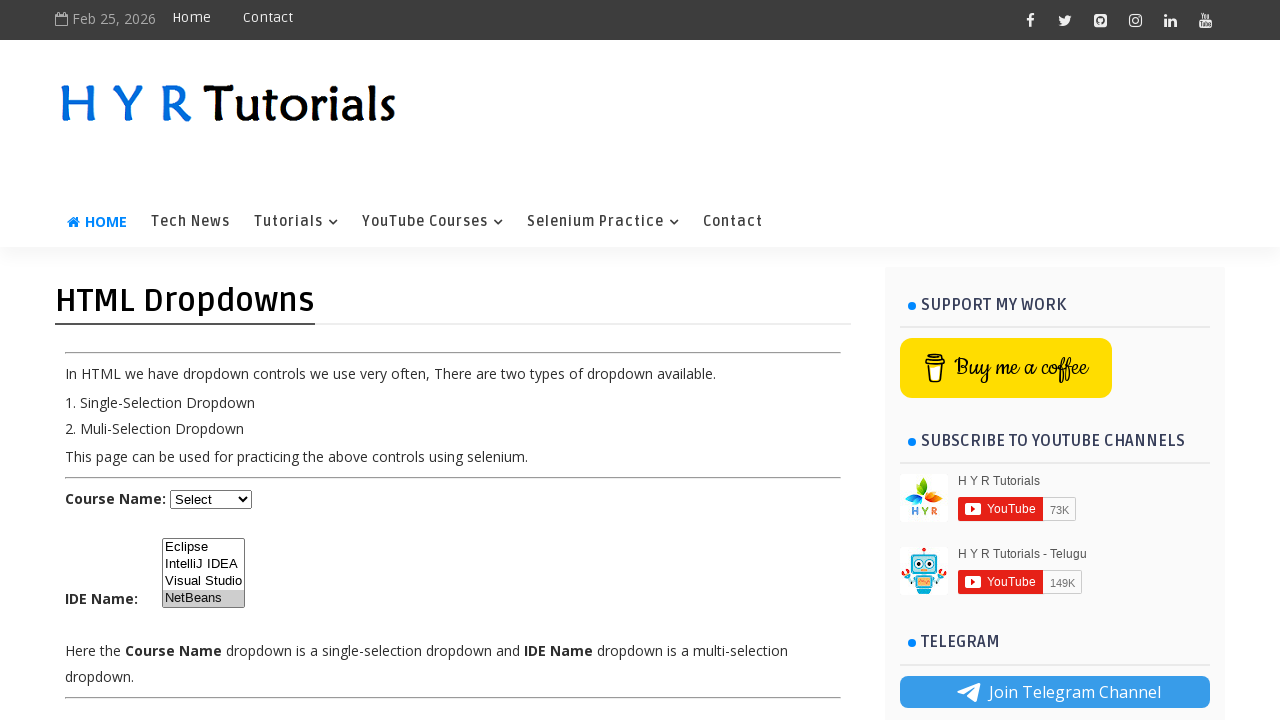